Tests the autocomplete/autosuggest dropdown functionality by typing a partial search term and verifying that suggestion options appear in the dropdown list.

Starting URL: https://rahulshettyacademy.com/dropdownsPractise/

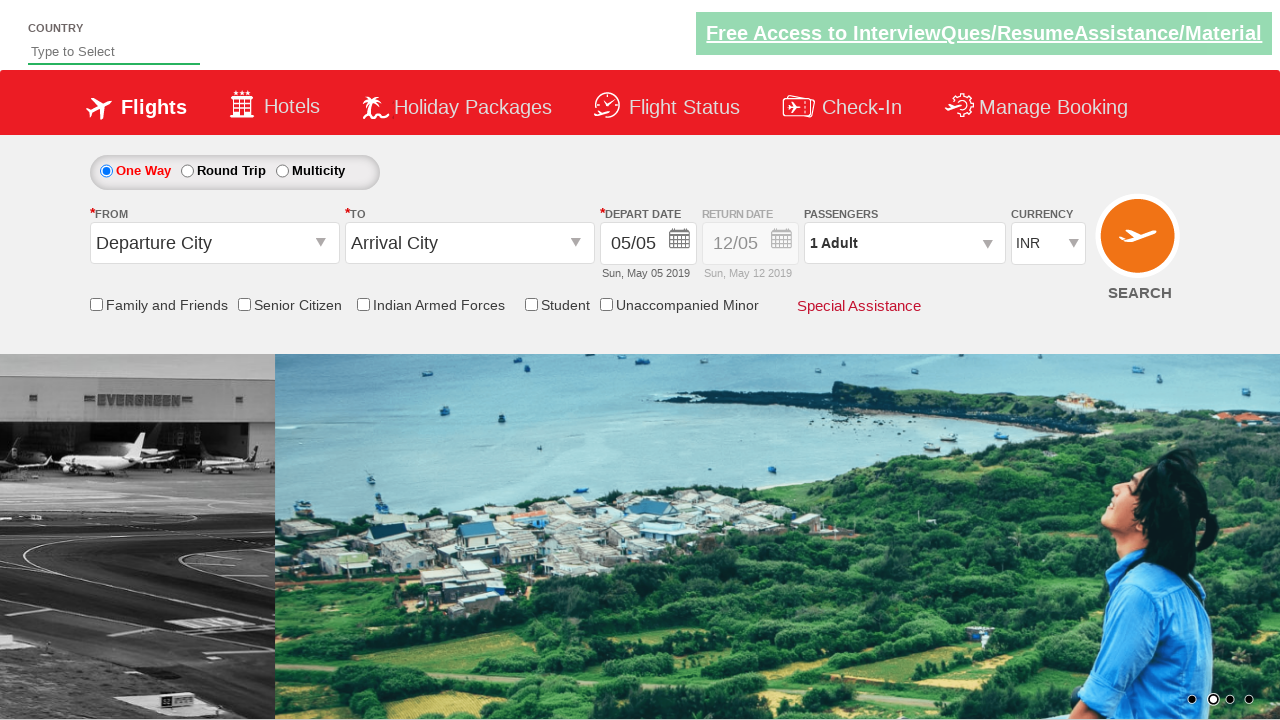

Filled autosuggest field with 'ind' to trigger dropdown on #autosuggest
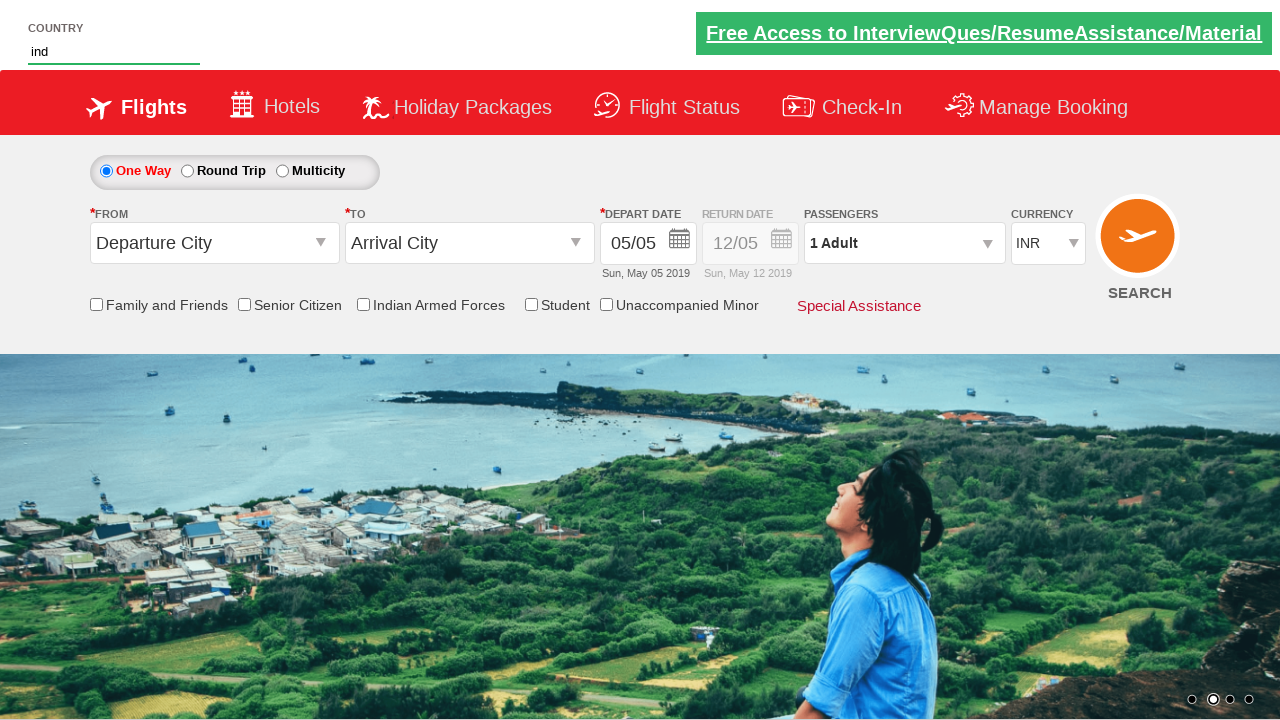

Autocomplete suggestions appeared in dropdown
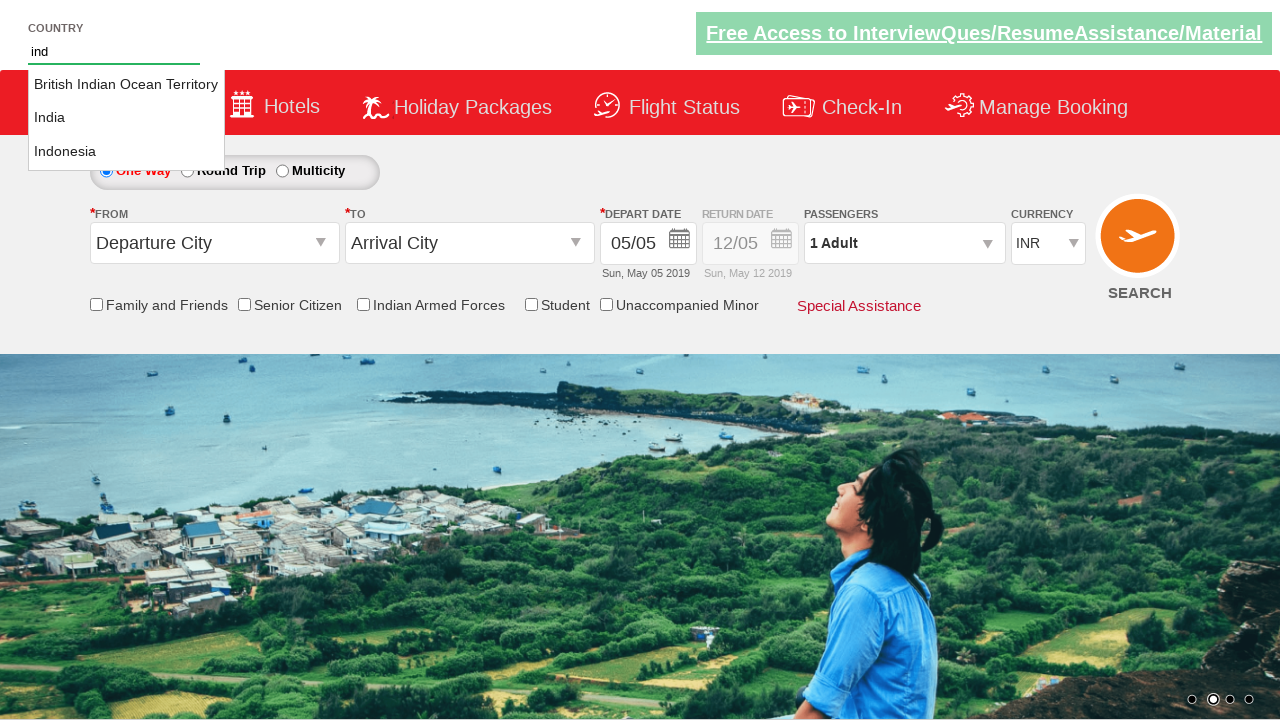

Located all suggestion options in dropdown
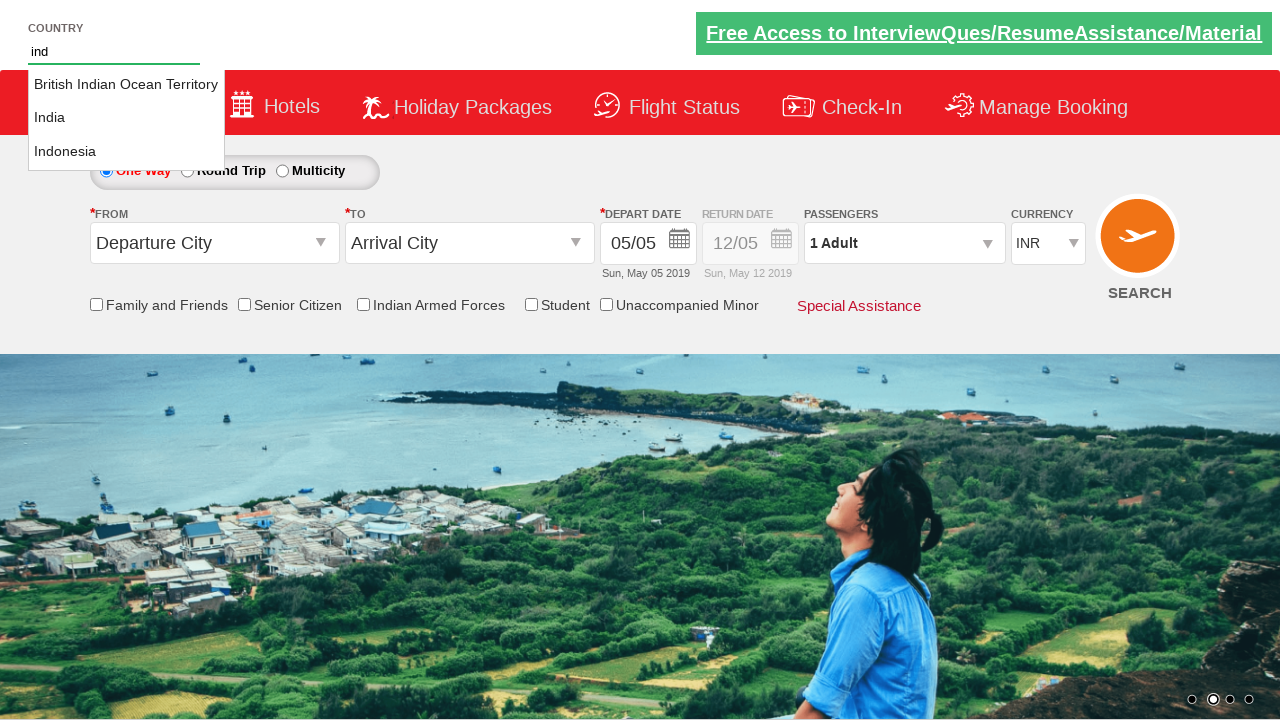

Found 3 suggestion options in dropdown list
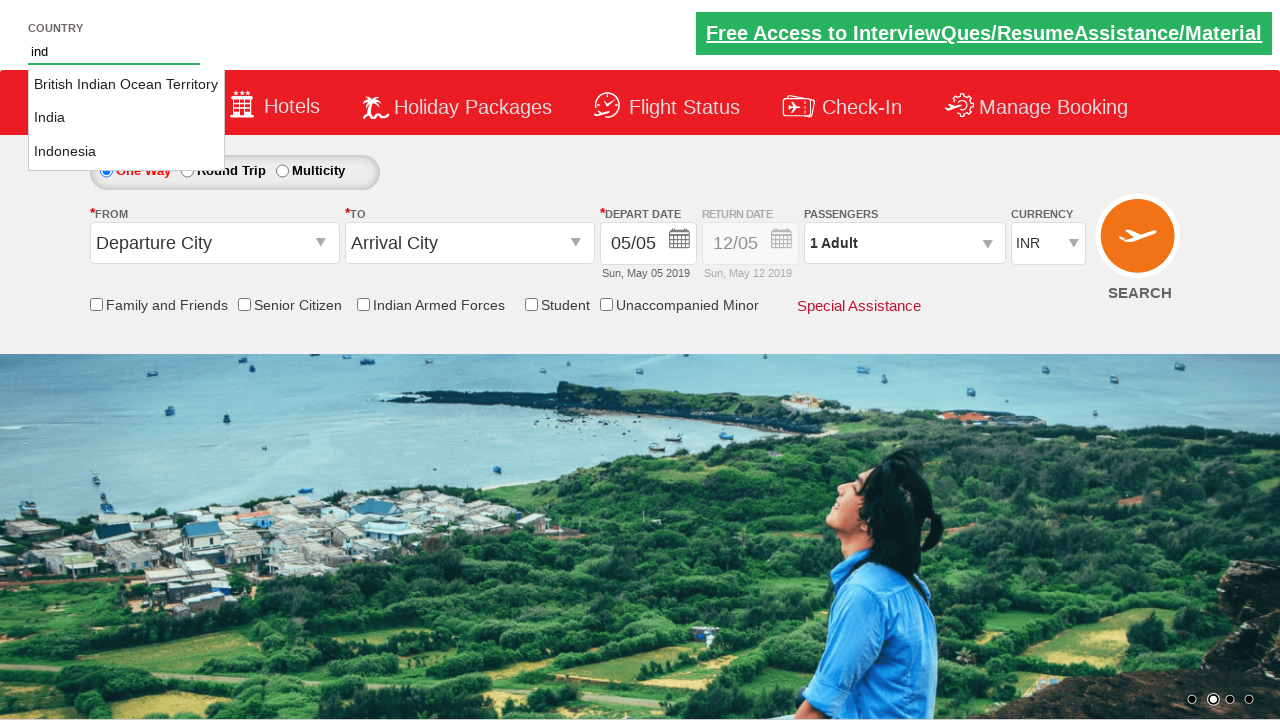

Clicked on 'India' option from autosuggest dropdown at (126, 118) on li.ui-menu-item a >> nth=1
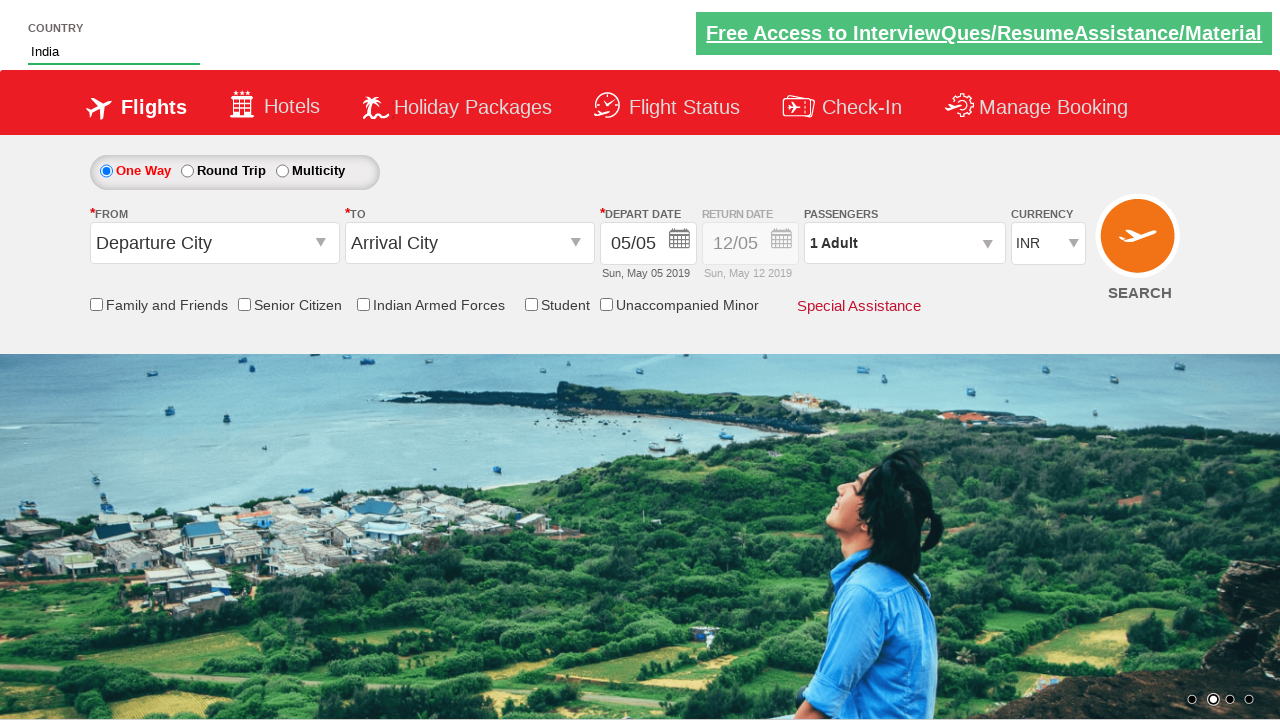

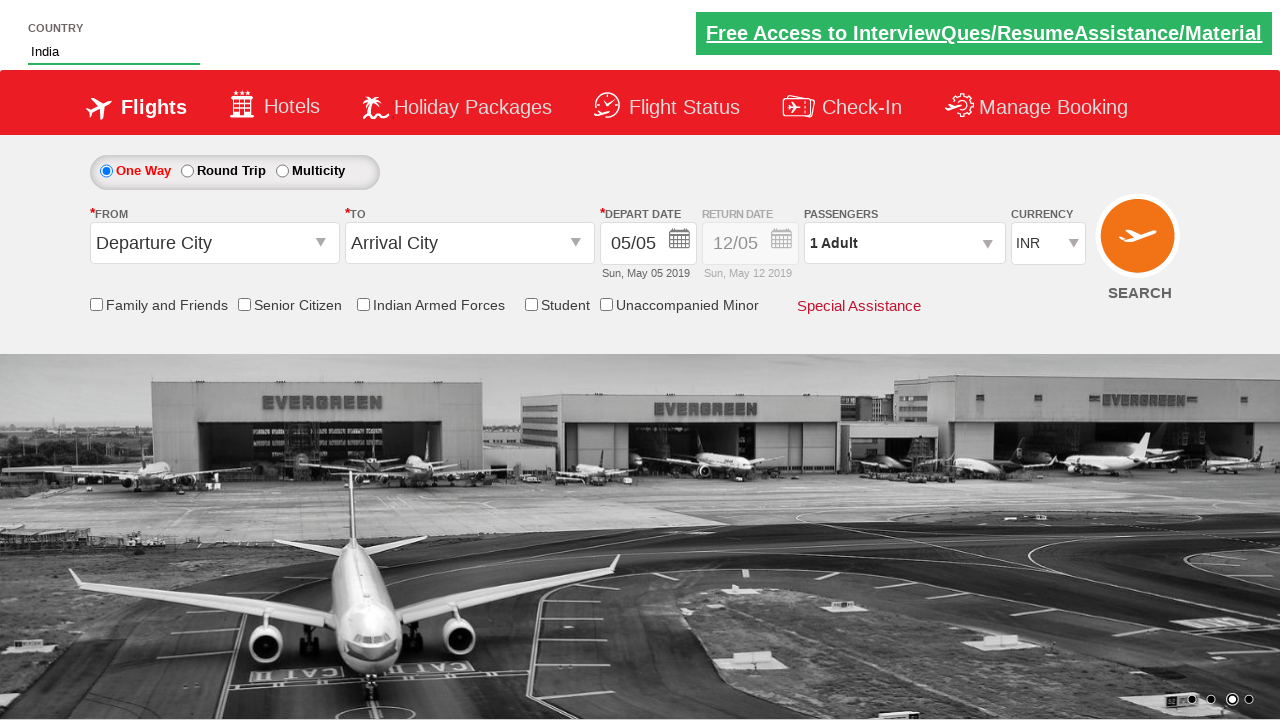